Tests navigation by clicking a link to a basic test page and then filling a first name input field using JavaScript execution alternatives to standard Selenium methods.

Starting URL: https://testeroprogramowania.github.io/selenium/

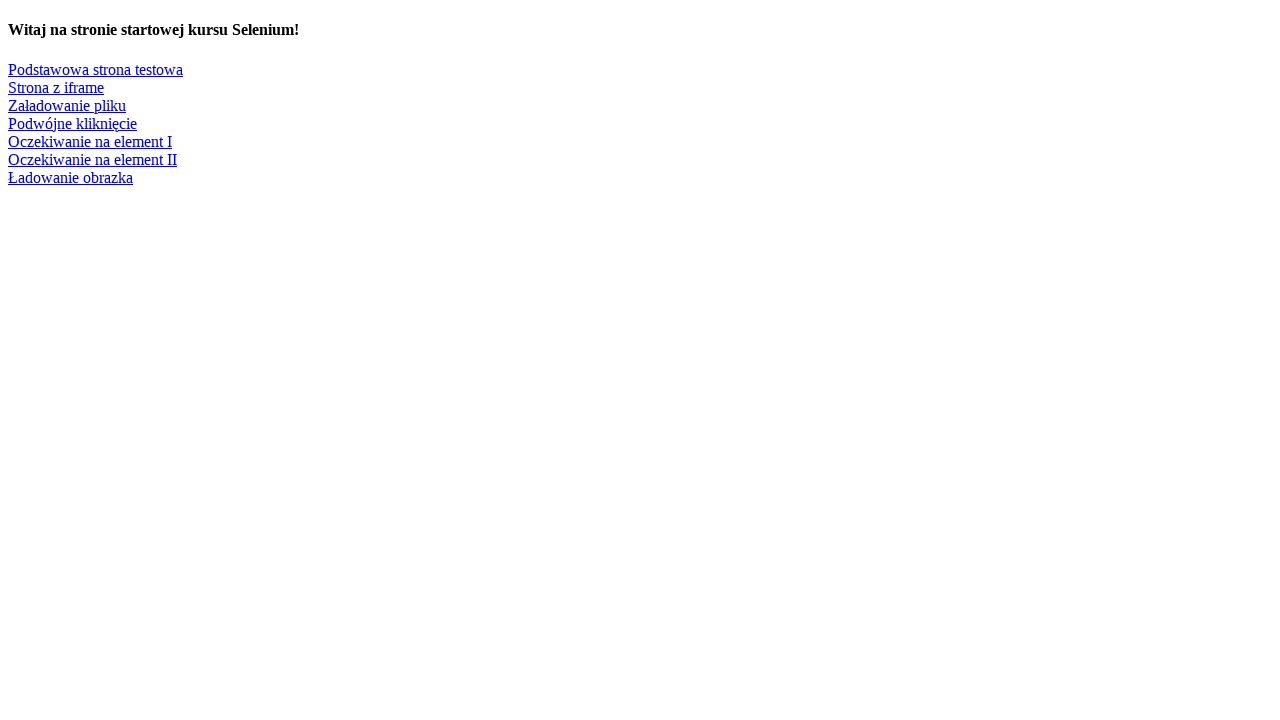

Clicked on 'Podstawowa strona testowa' (Basic test page) link at (96, 69) on text=Podstawowa strona testowa
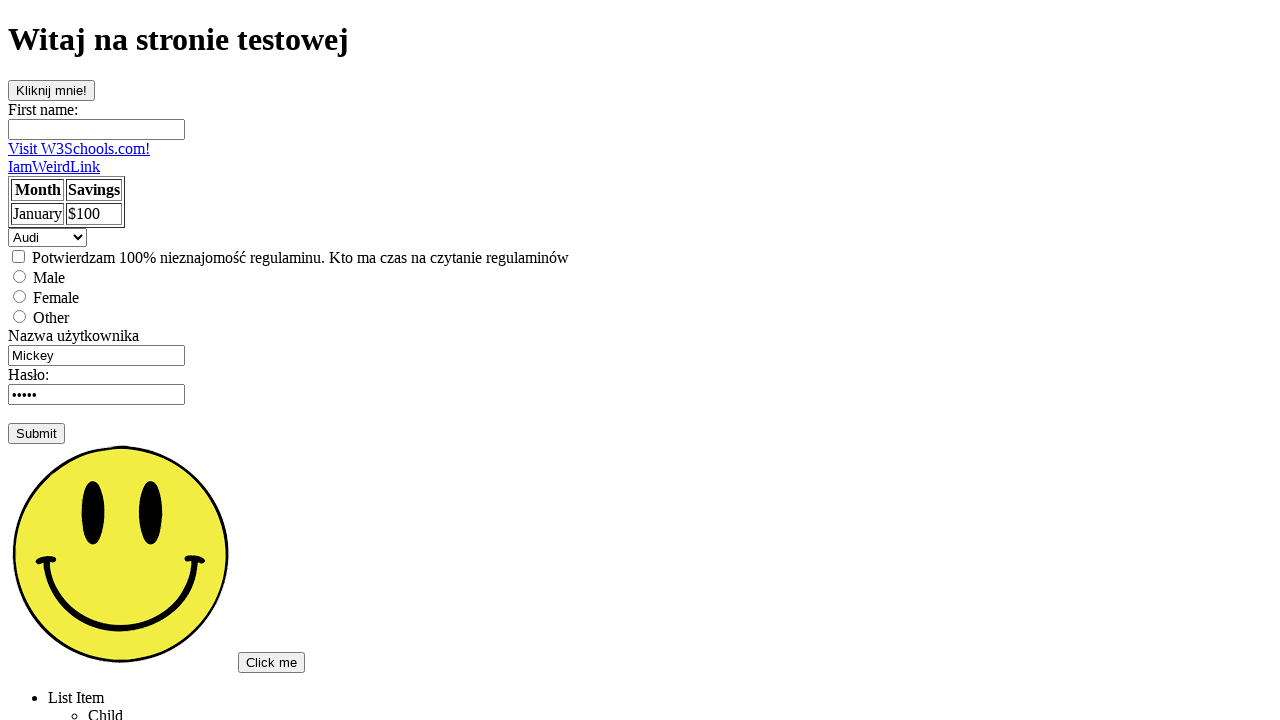

Page navigation completed and DOM content loaded
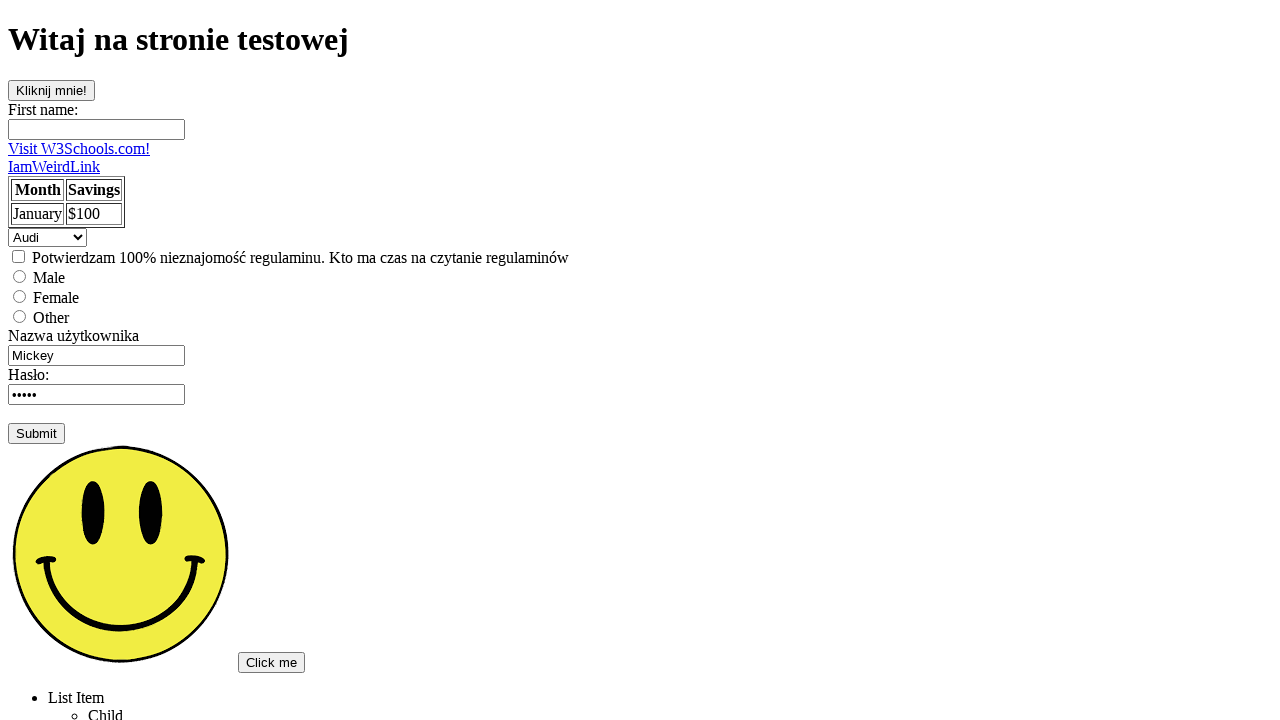

Filled first name input field with 'Piotrek' on input[name='fname']
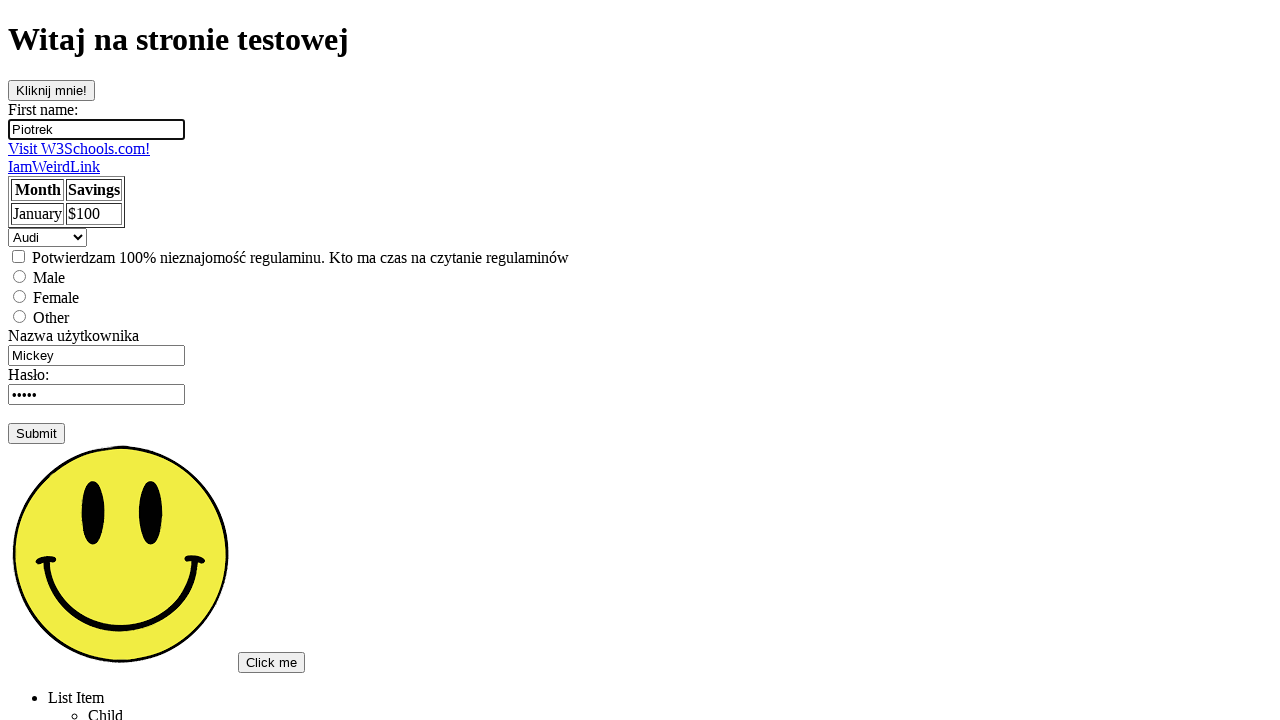

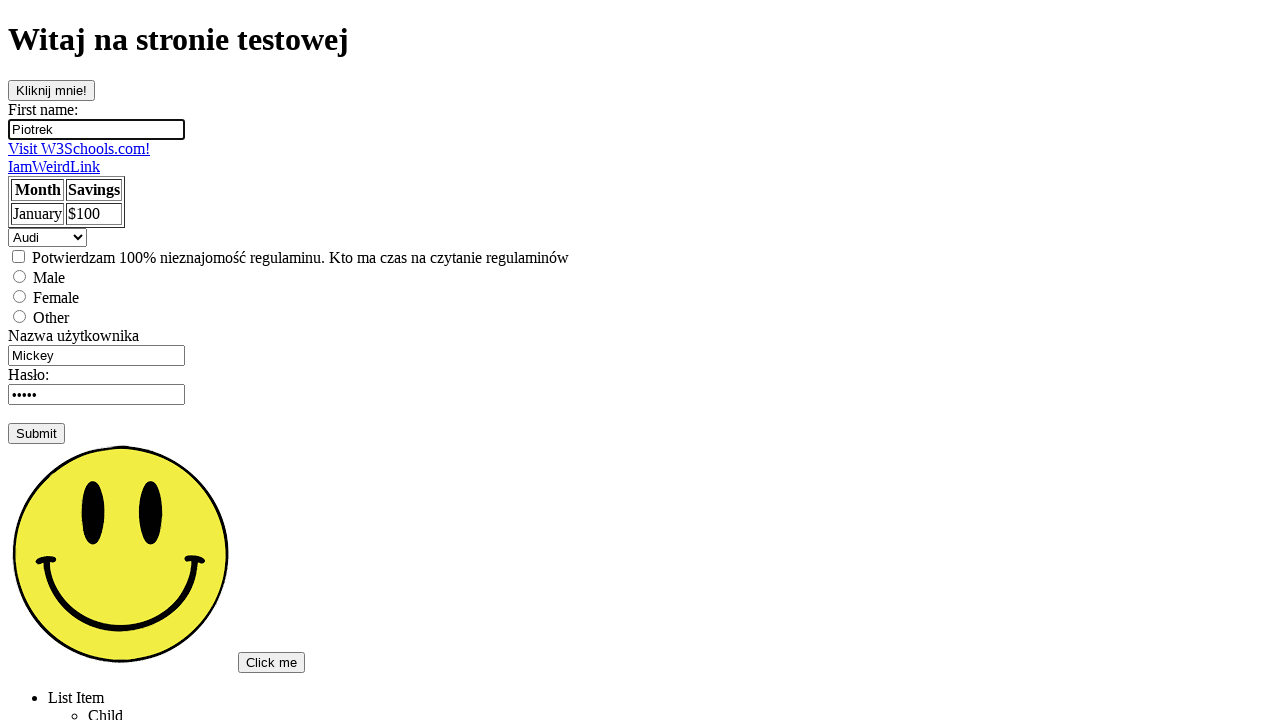